Tests alert and confirm dialog handling by clicking buttons that trigger alerts

Starting URL: https://rahulshettyacademy.com/AutomationPractice/

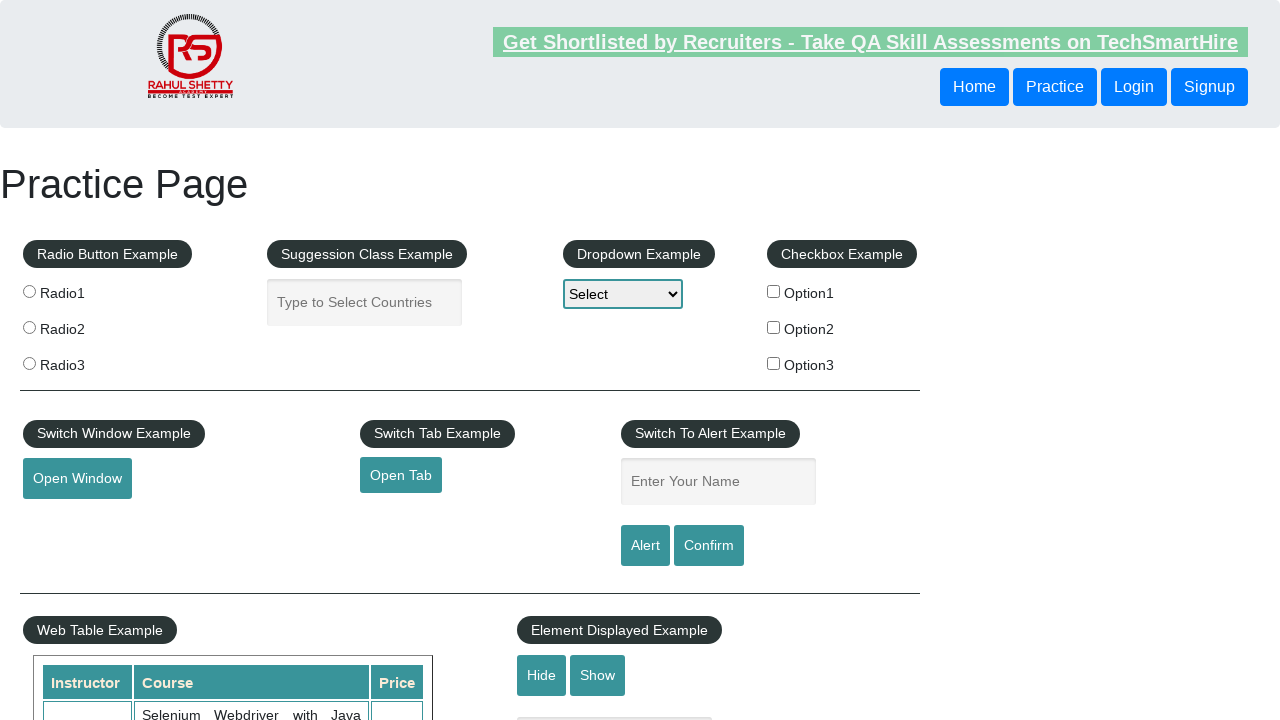

Set up dialog handler to automatically accept all dialogs
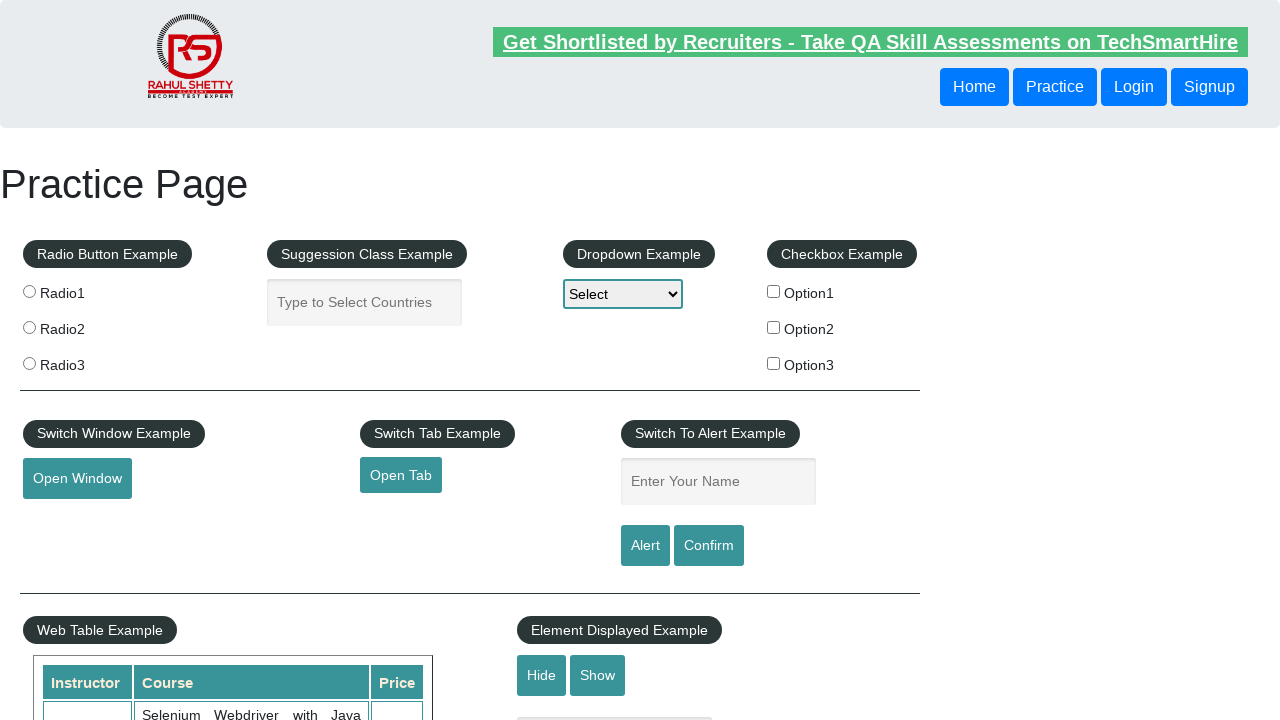

Clicked alert button to trigger alert dialog at (645, 546) on #alertbtn
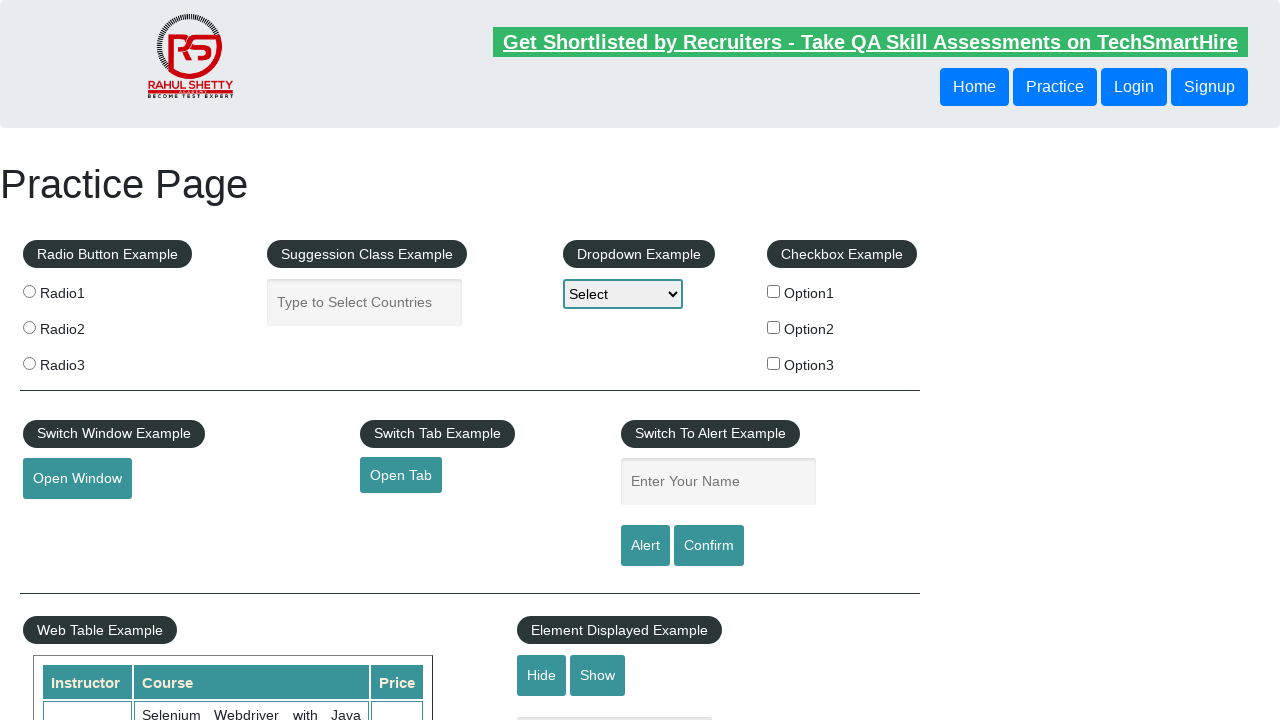

Clicked confirm button to trigger confirm dialog at (709, 546) on [value='Confirm']
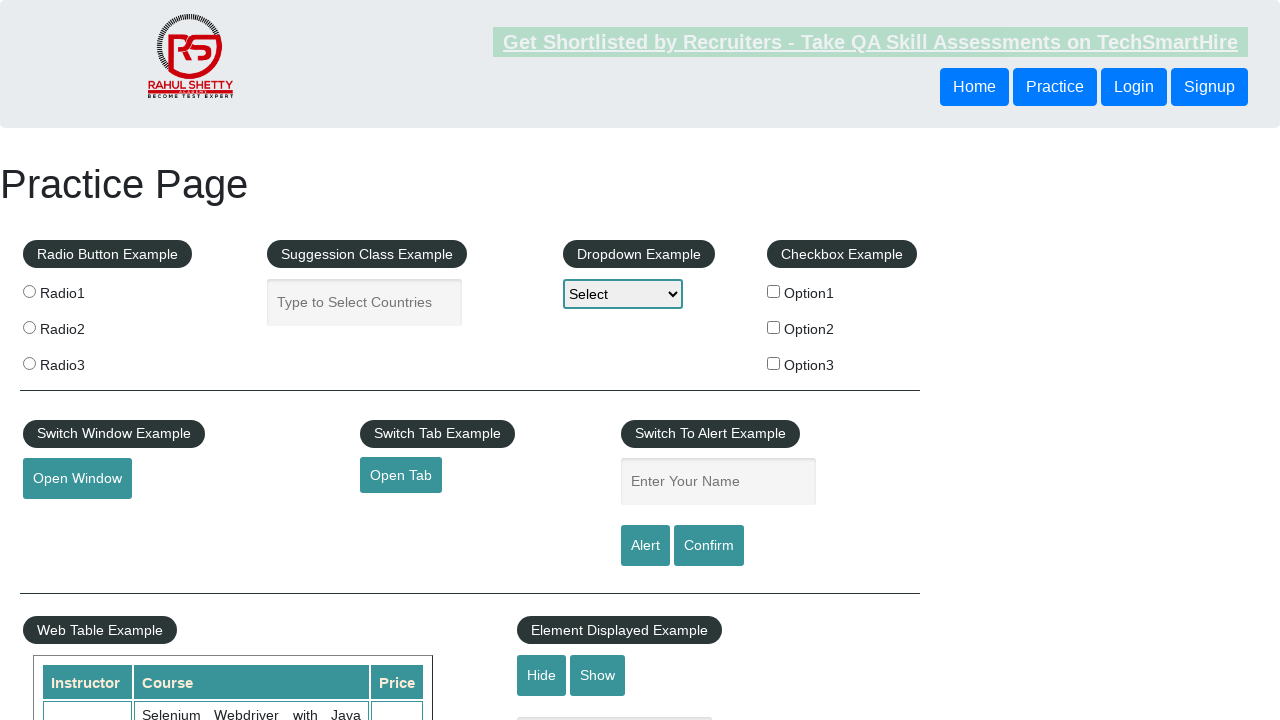

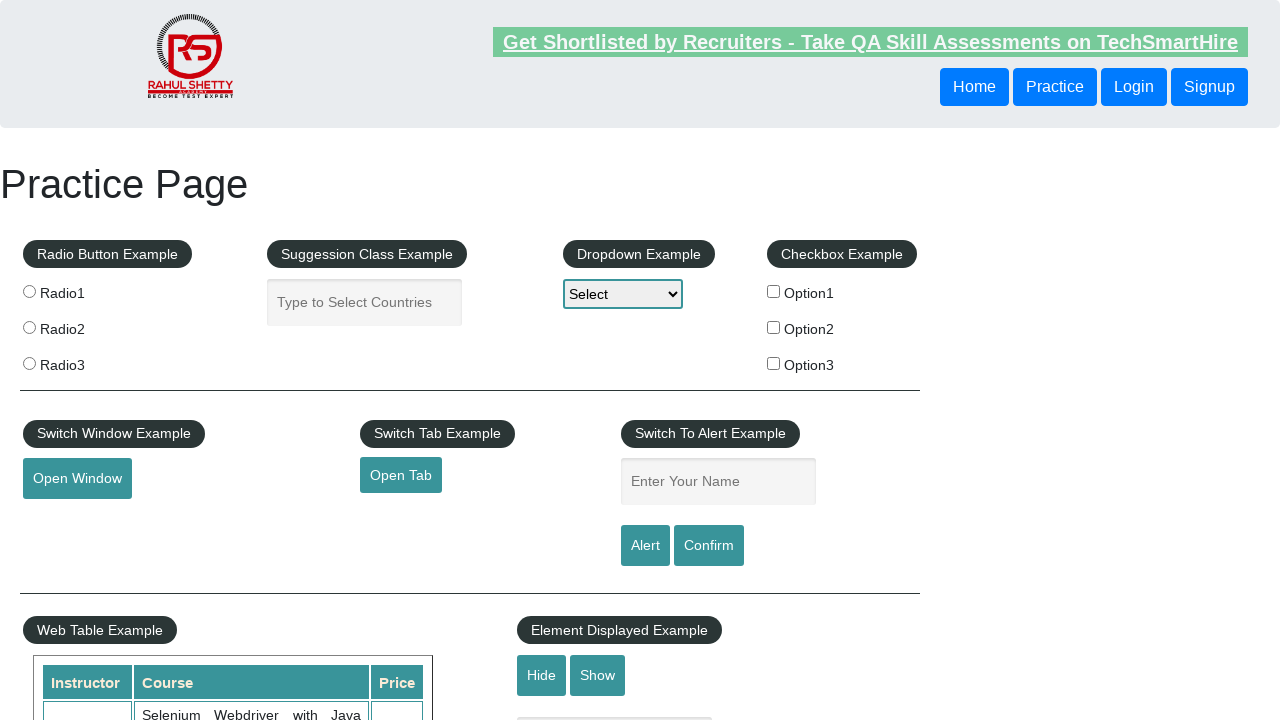